Scrolls to a specific link on the page and clicks it to test scroll functionality

Starting URL: http://www.testdiary.com/training/selenium/selenium-test-page/

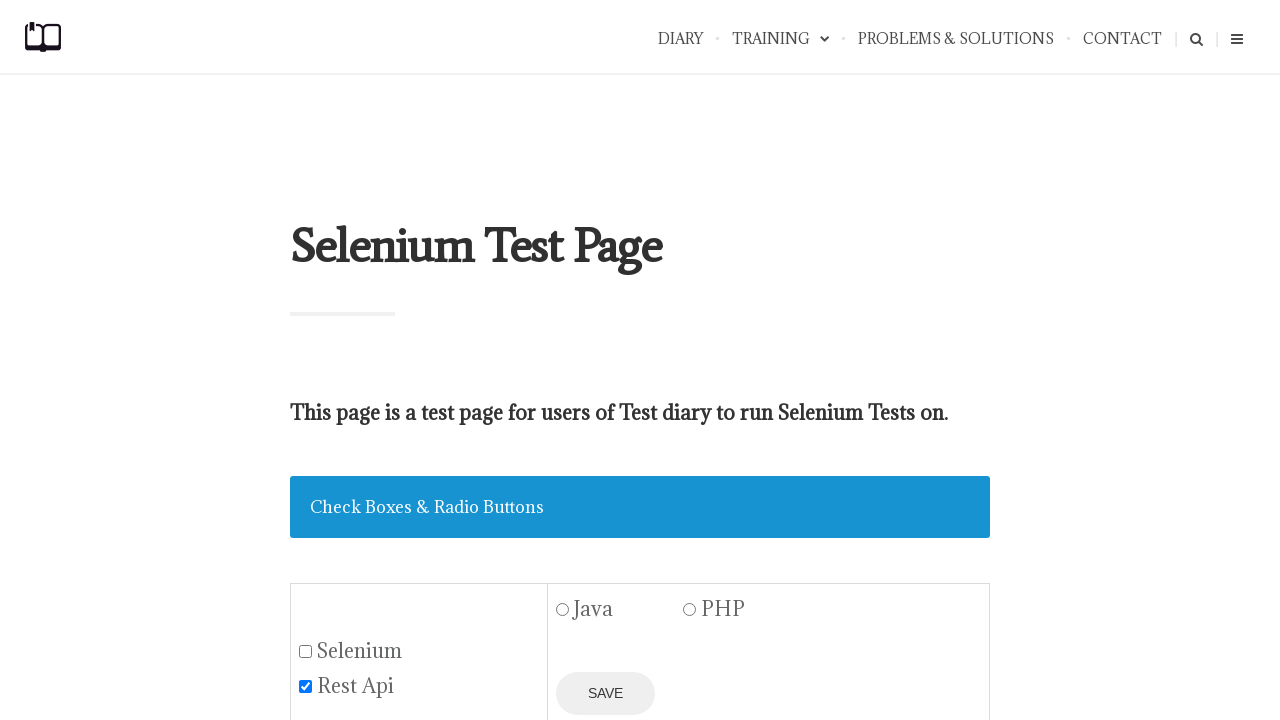

Waited for 'Open page in the same window' link to be visible
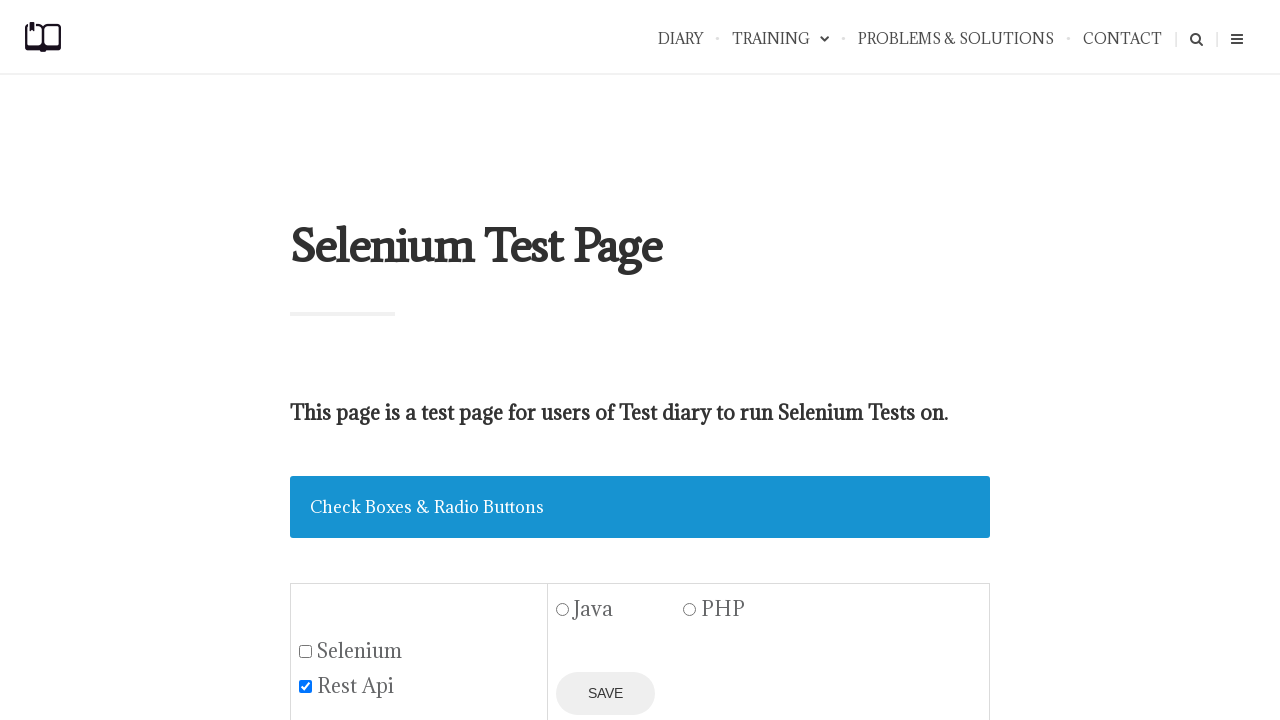

Located the 'Open page in the same window' link element
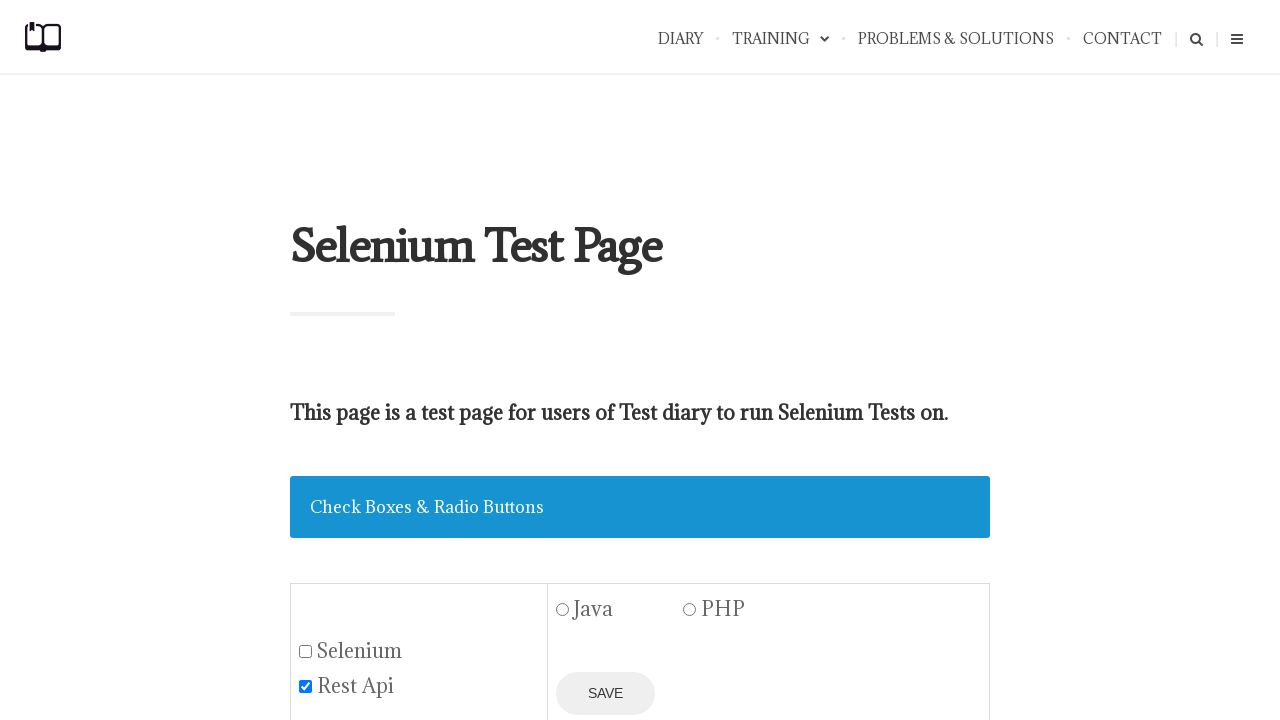

Scrolled the link into view
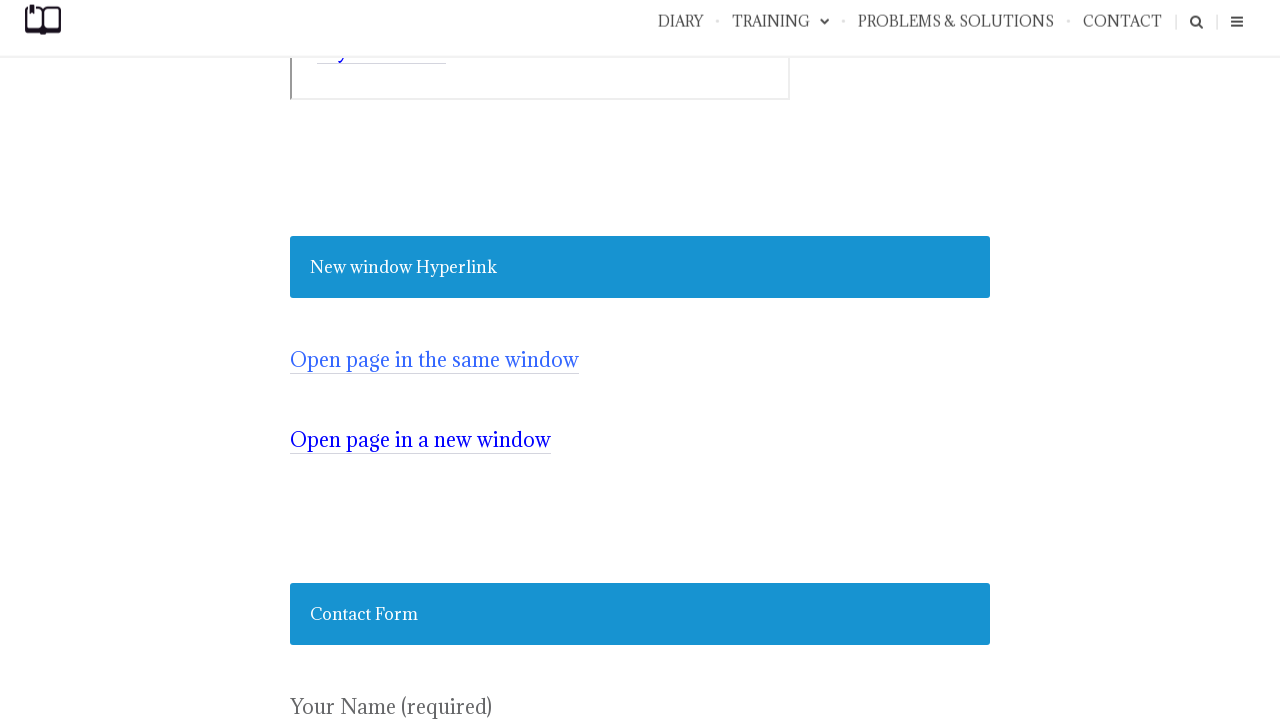

Clicked the 'Open page in the same window' link to test scroll functionality at (434, 360) on text=Open page in the same window
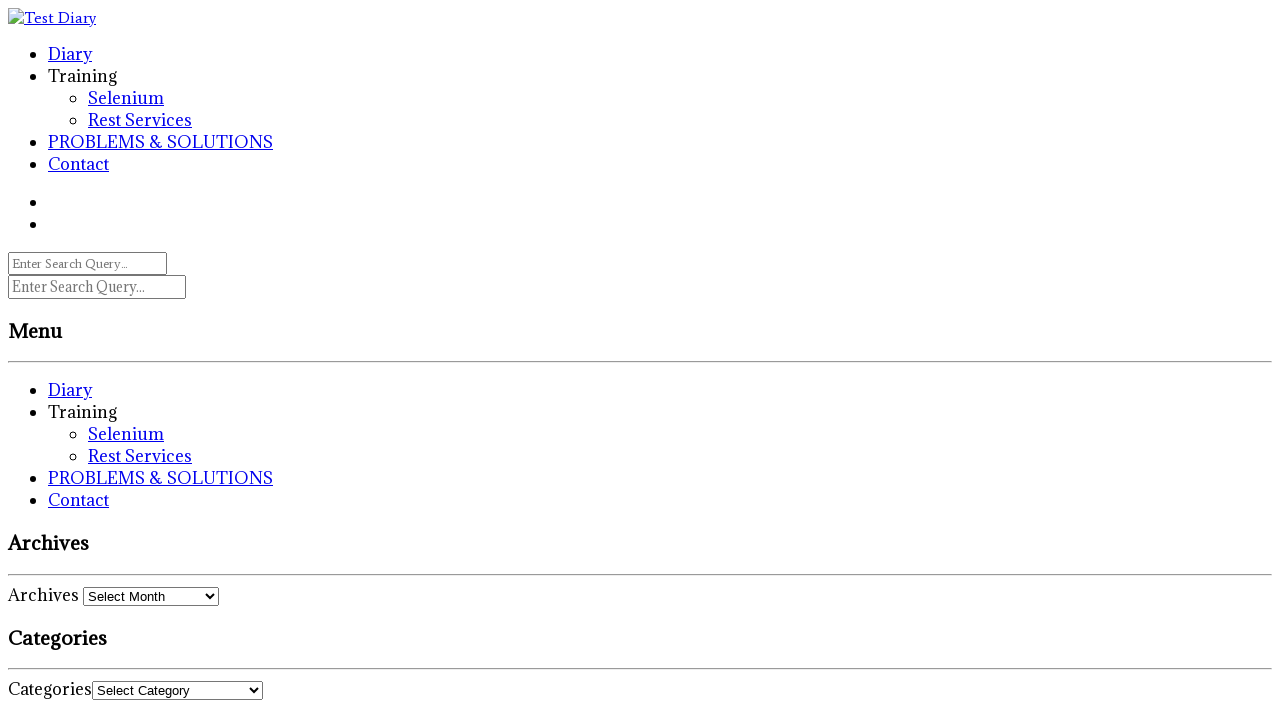

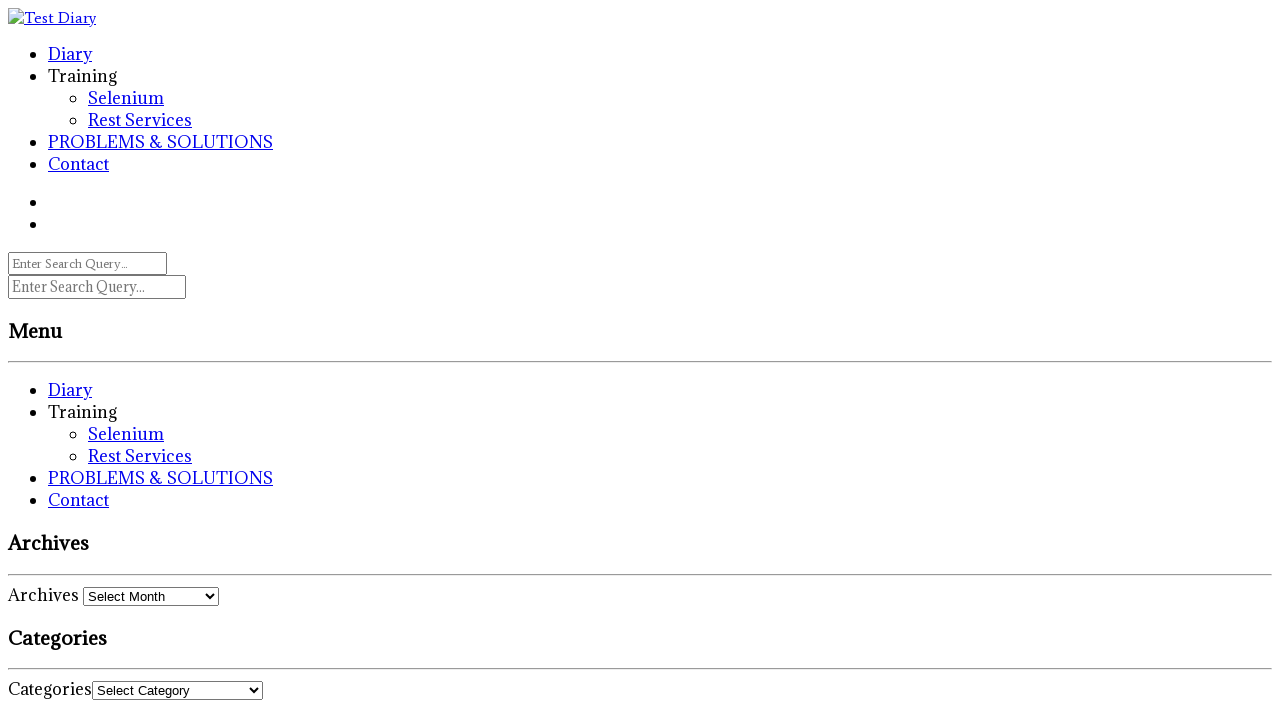